Tests the todo-list functionality by entering multiple task items into the task input field

Starting URL: https://v1.training-support.net/selenium/todo-list

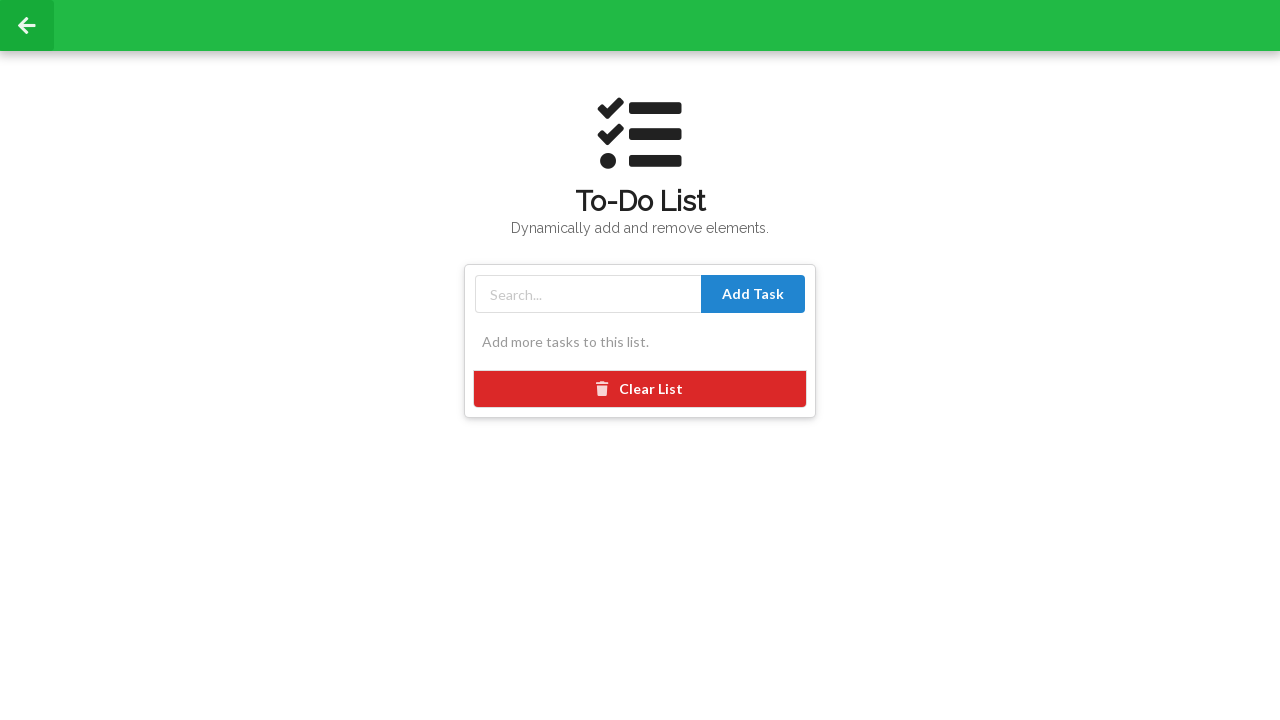

Filled task input field with 'Buy groceries' on #taskInput
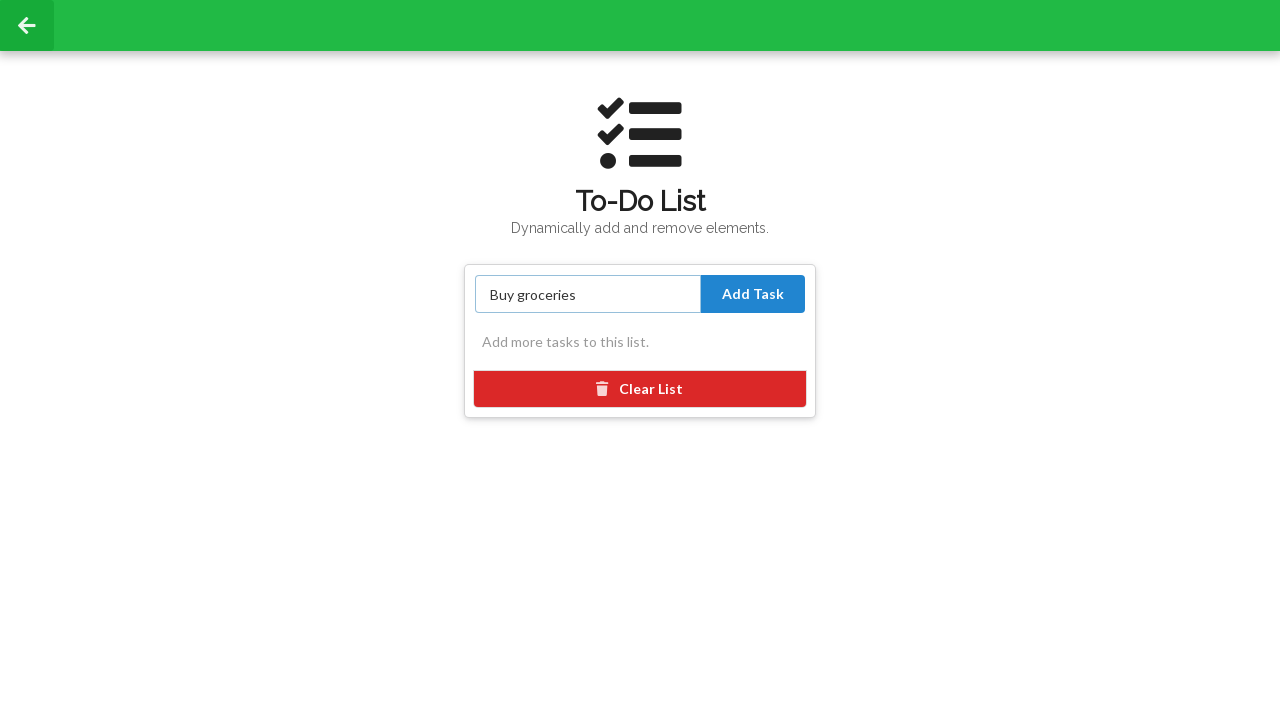

Pressed Enter to submit task 'Buy groceries' on #taskInput
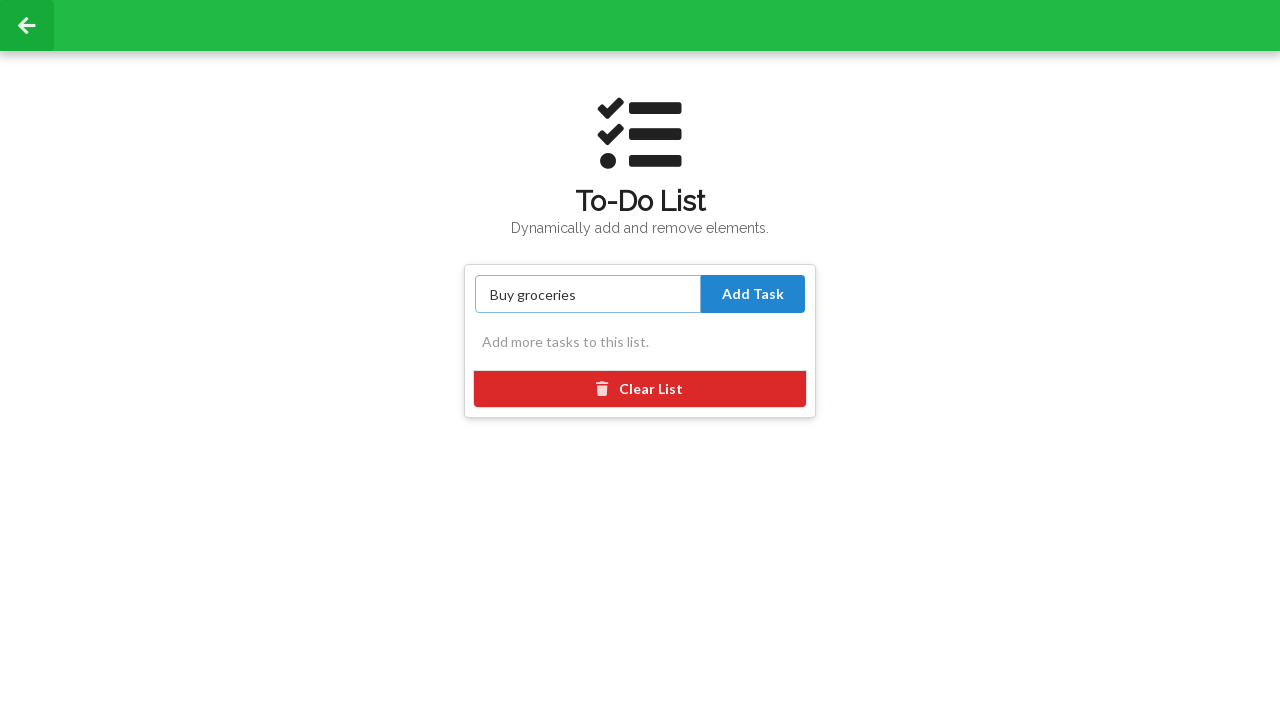

Filled task input field with 'Complete project report' on #taskInput
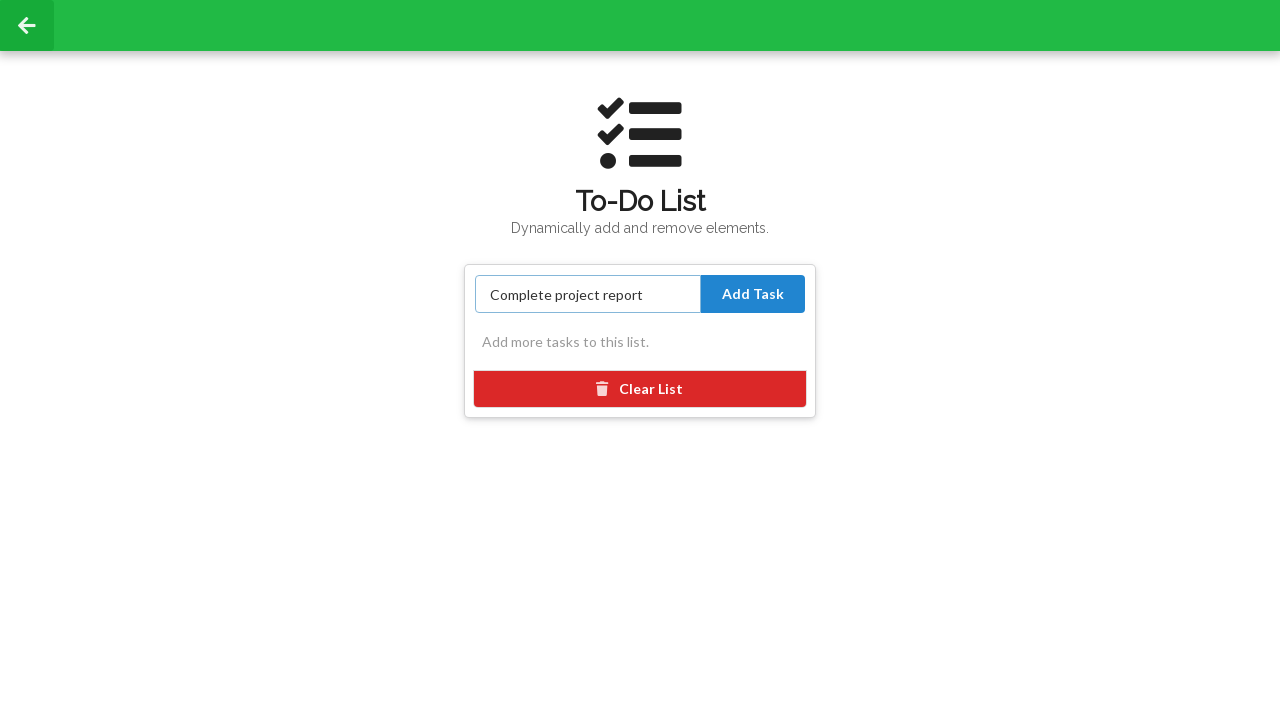

Pressed Enter to submit task 'Complete project report' on #taskInput
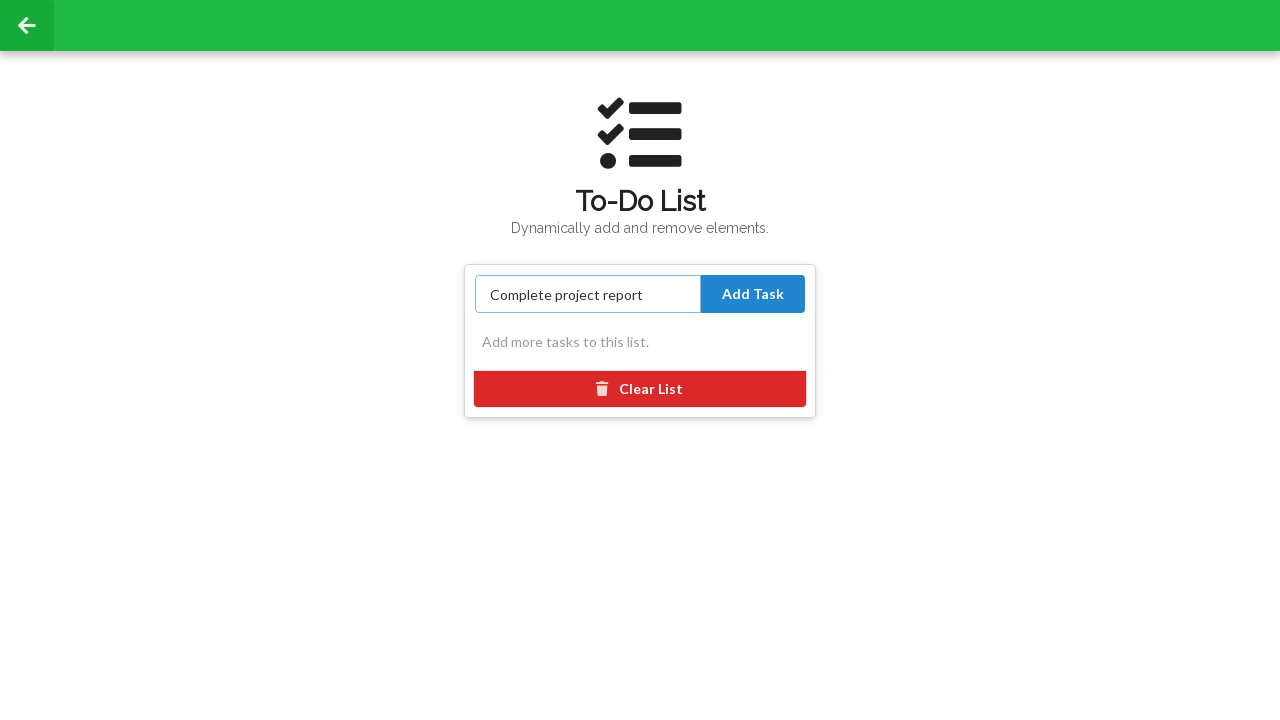

Filled task input field with 'Call dentist' on #taskInput
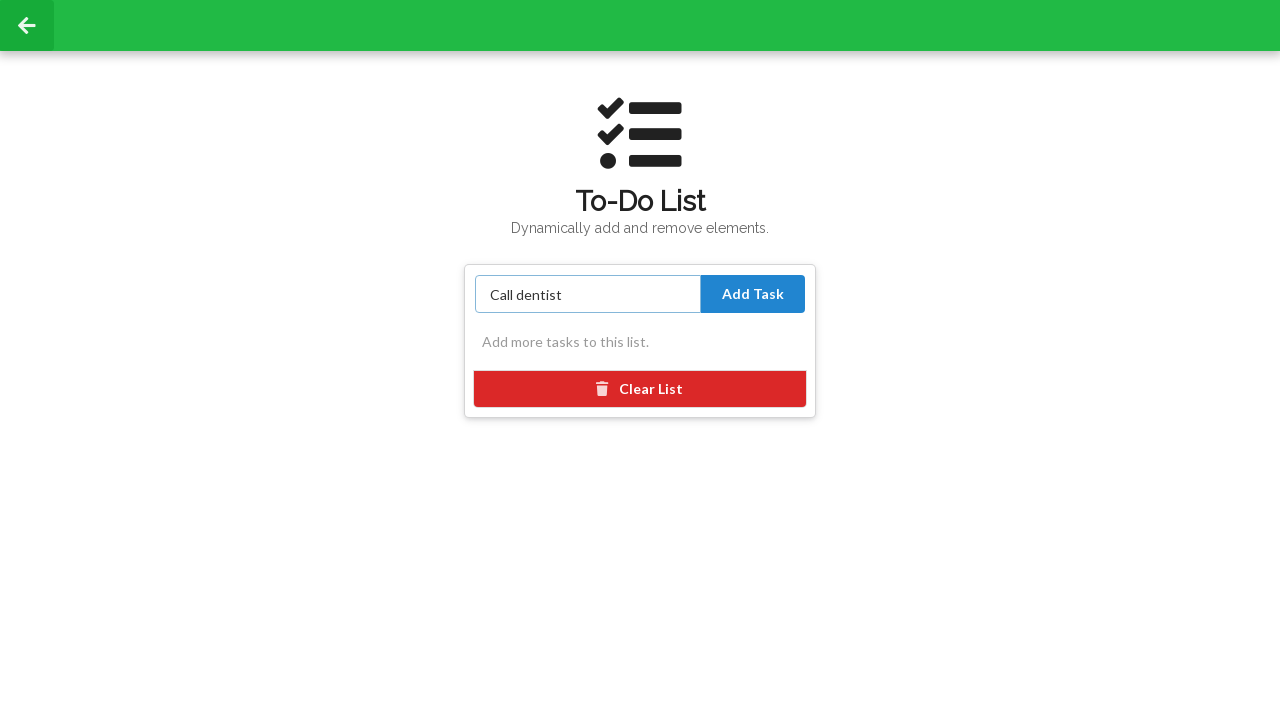

Pressed Enter to submit task 'Call dentist' on #taskInput
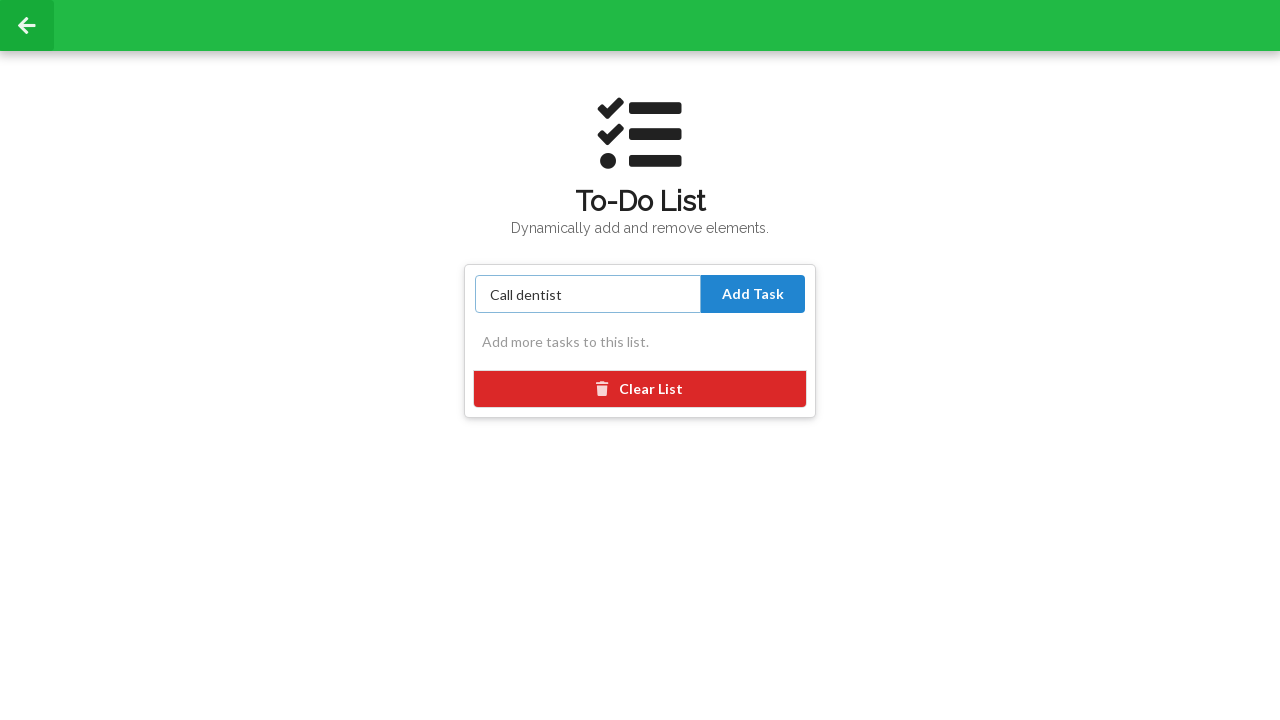

Waited 500ms for tasks to be added to the list
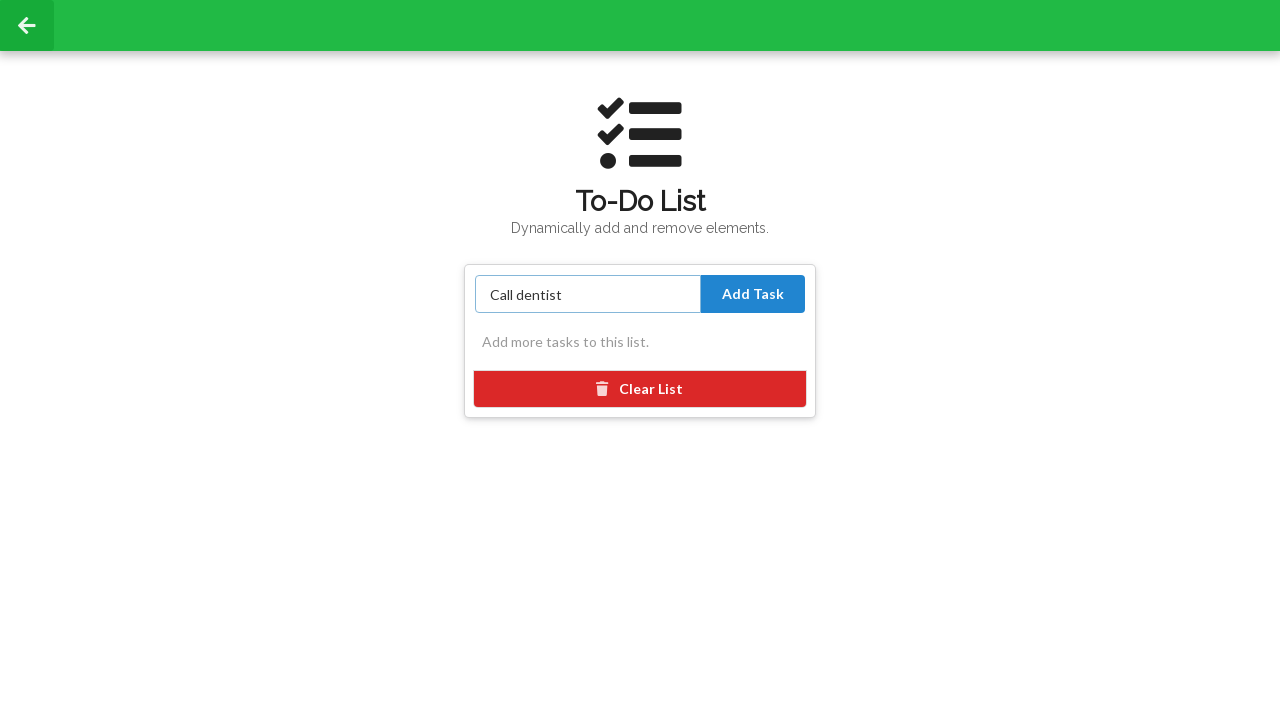

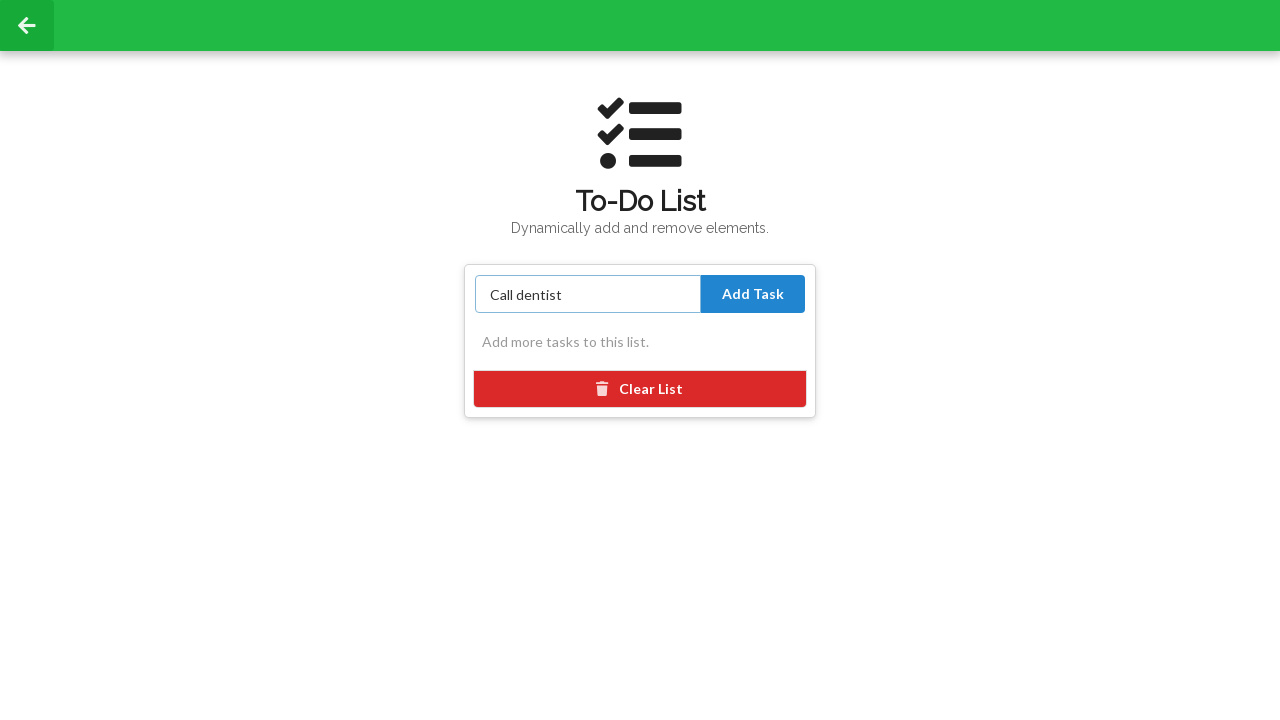